Tests the search functionality with numeric input

Starting URL: https://www.labirint.ru

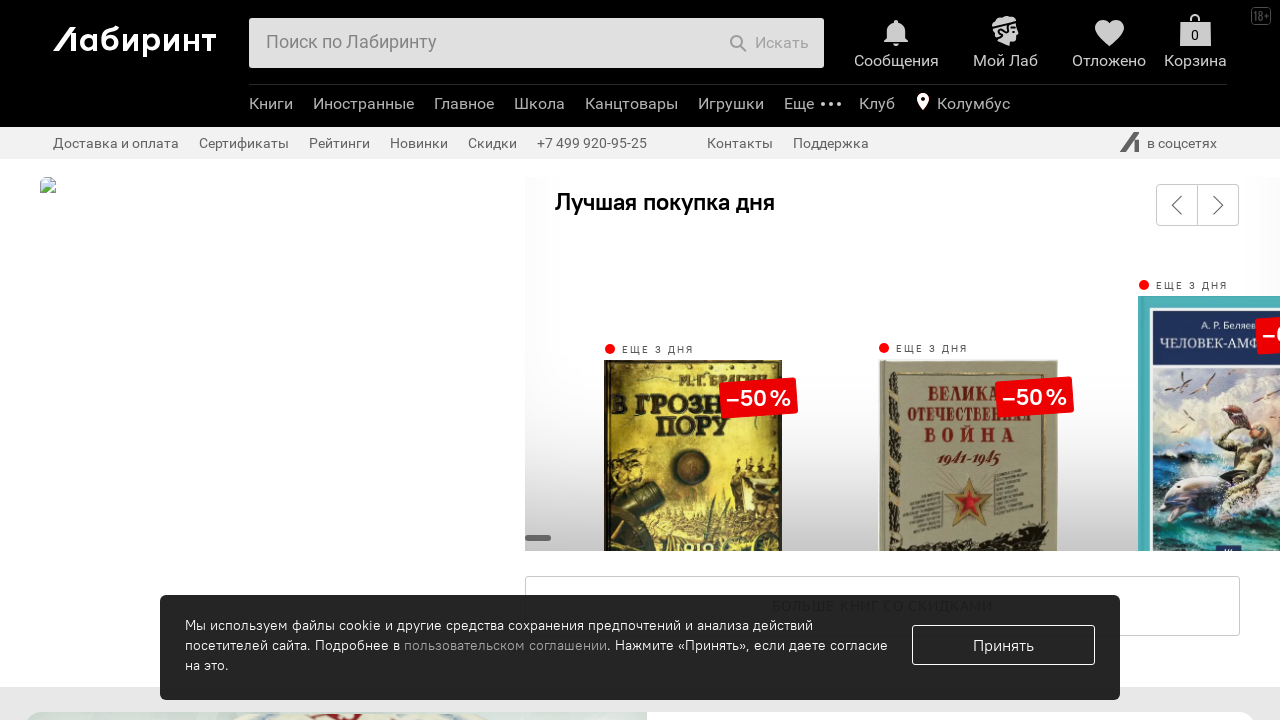

Filled search field with numeric input '123454321' on #search-field
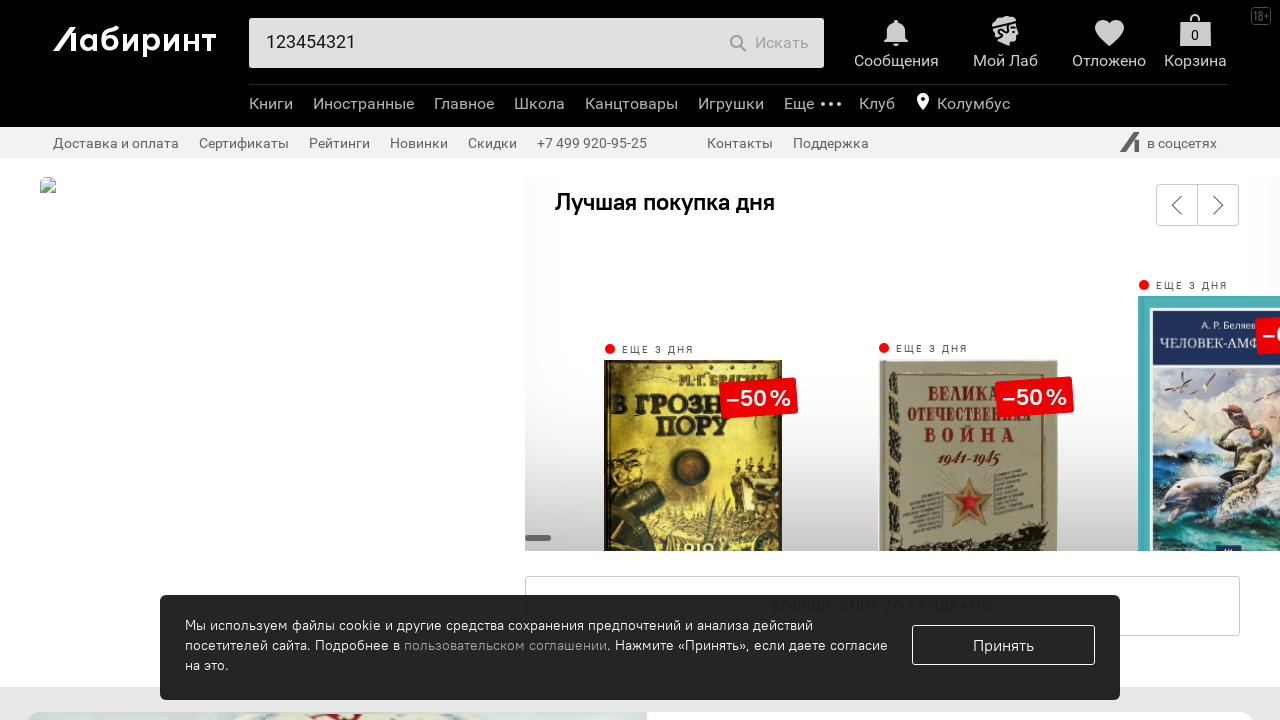

Pressed Enter to submit search form with numeric query on #search-field
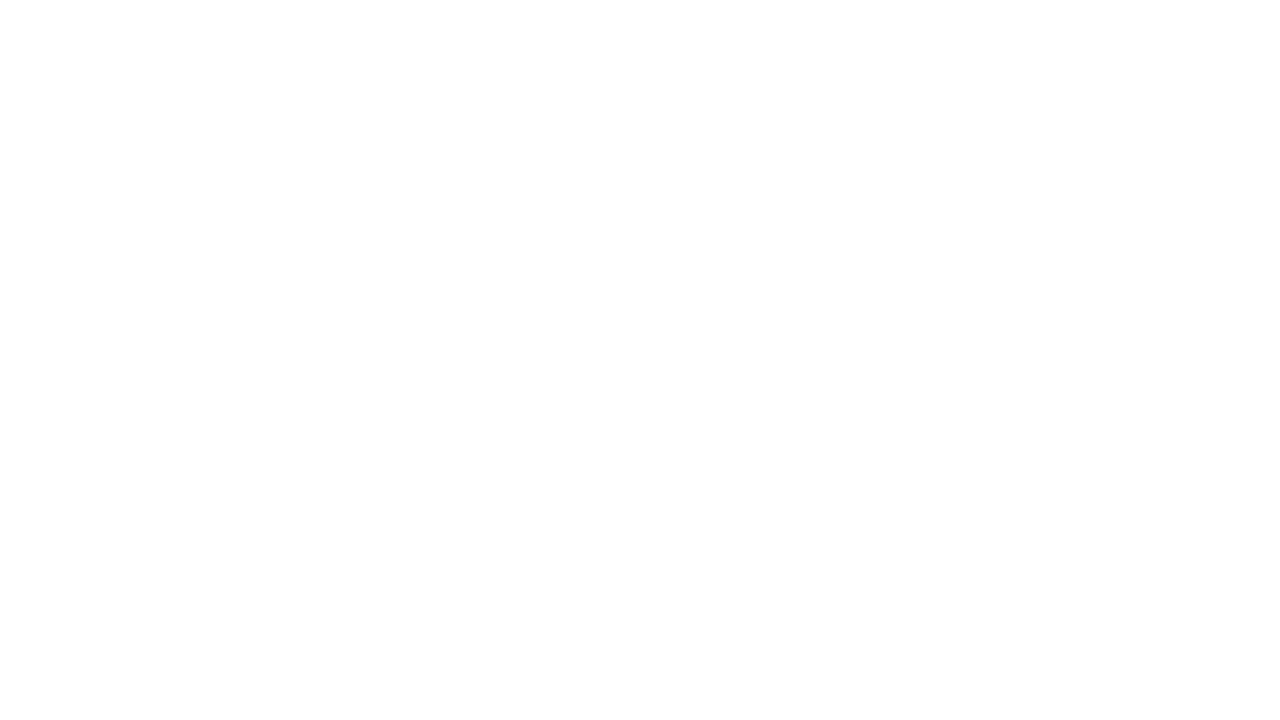

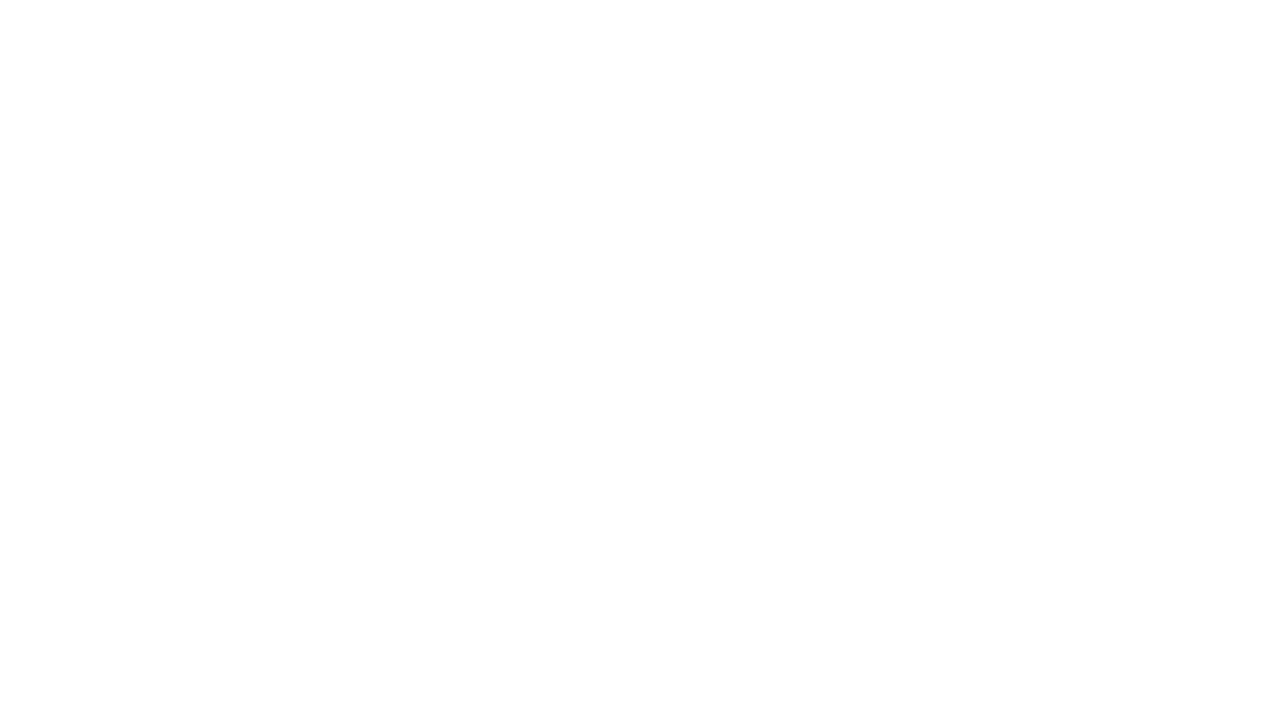